Navigates to Freshworks website and verifies that images are present on the page by checking for img elements.

Starting URL: https://www.freshworks.com/

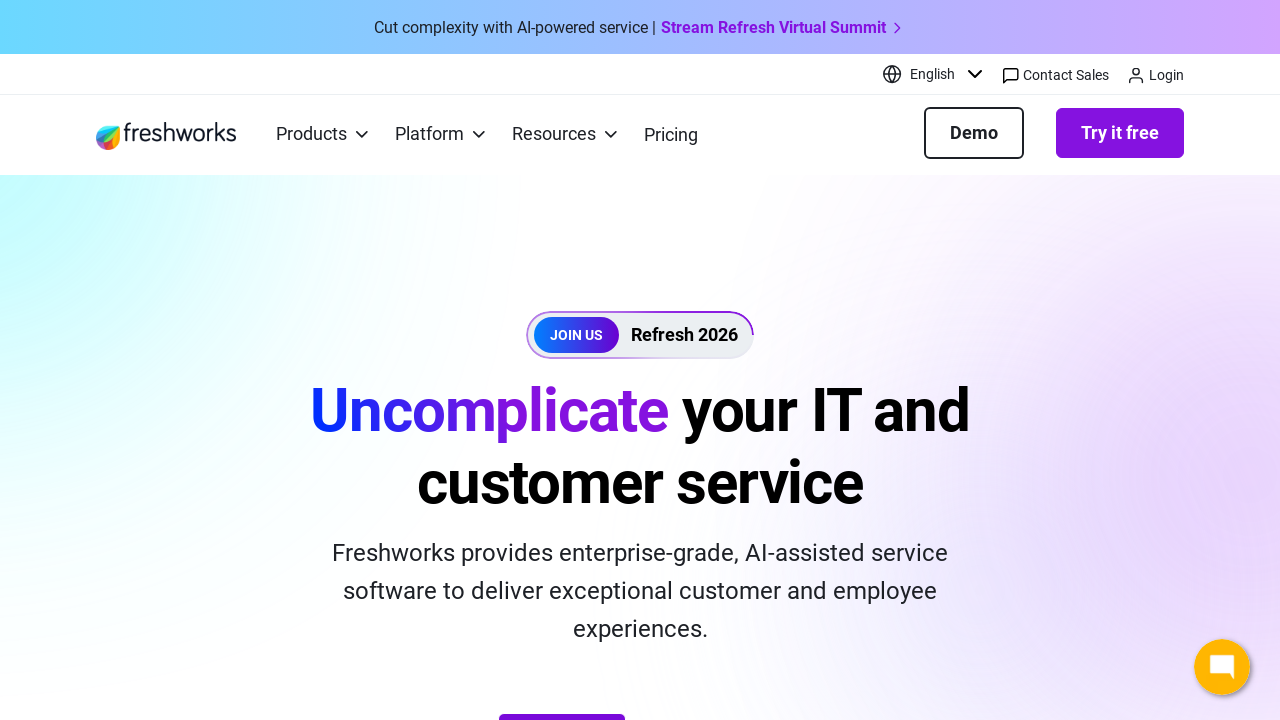

Navigated to https://www.freshworks.com/
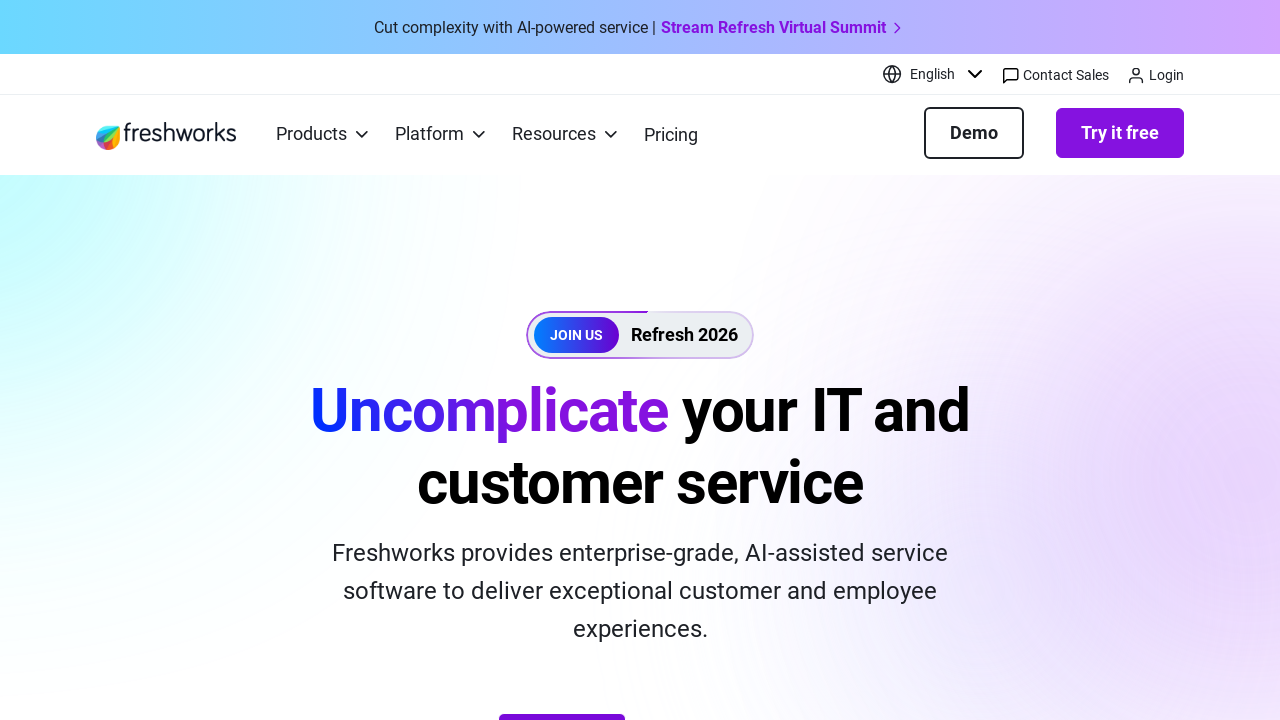

Waited for img elements to be present on the page
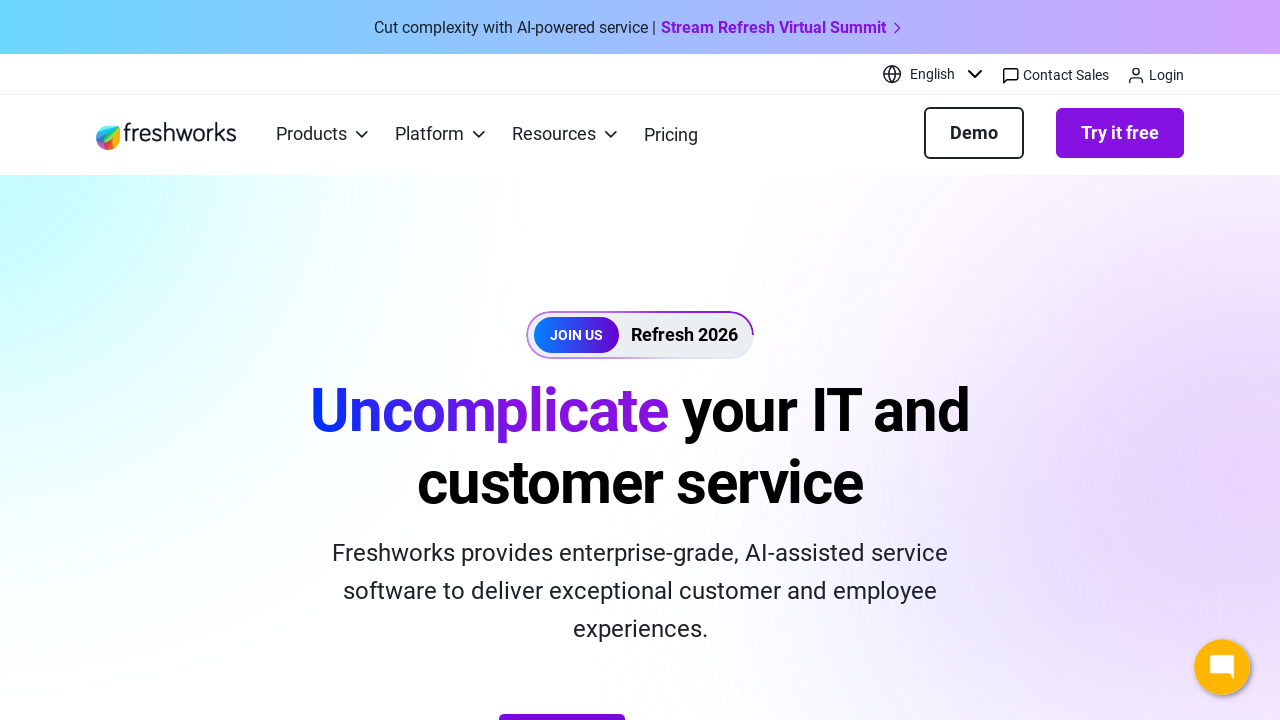

Located all img elements on the page
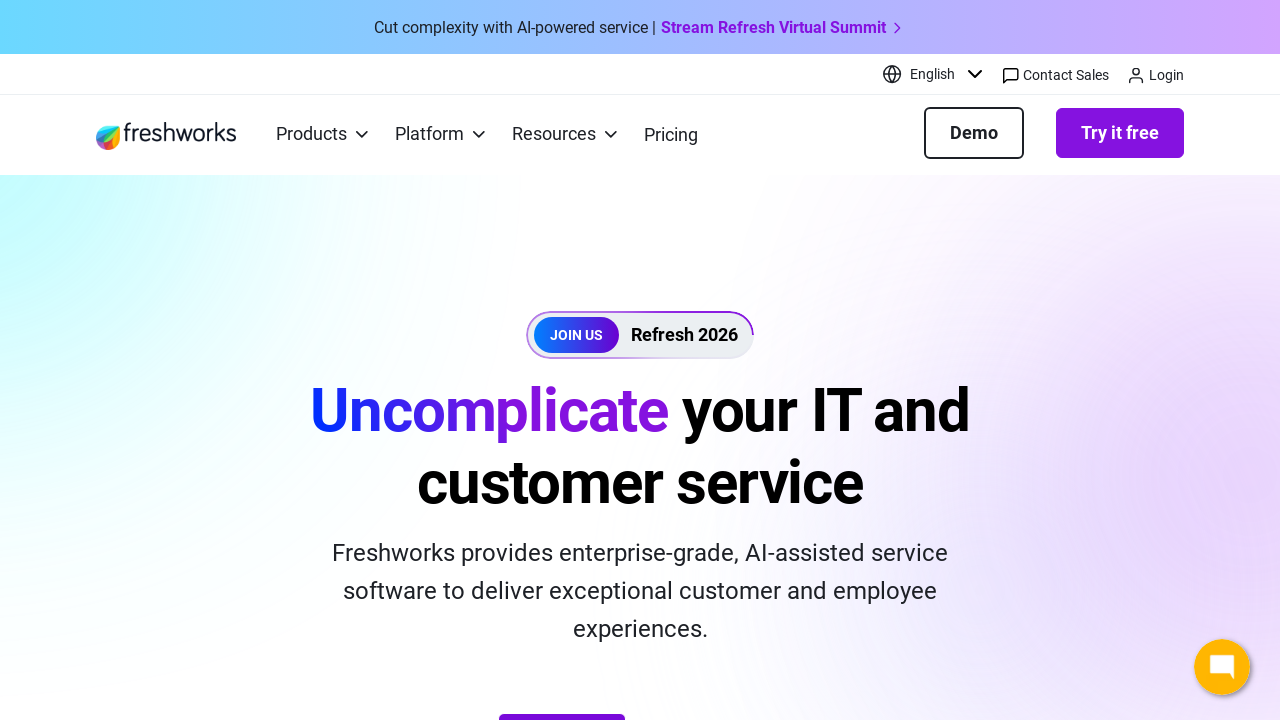

Verified that images are present on the page (count > 0)
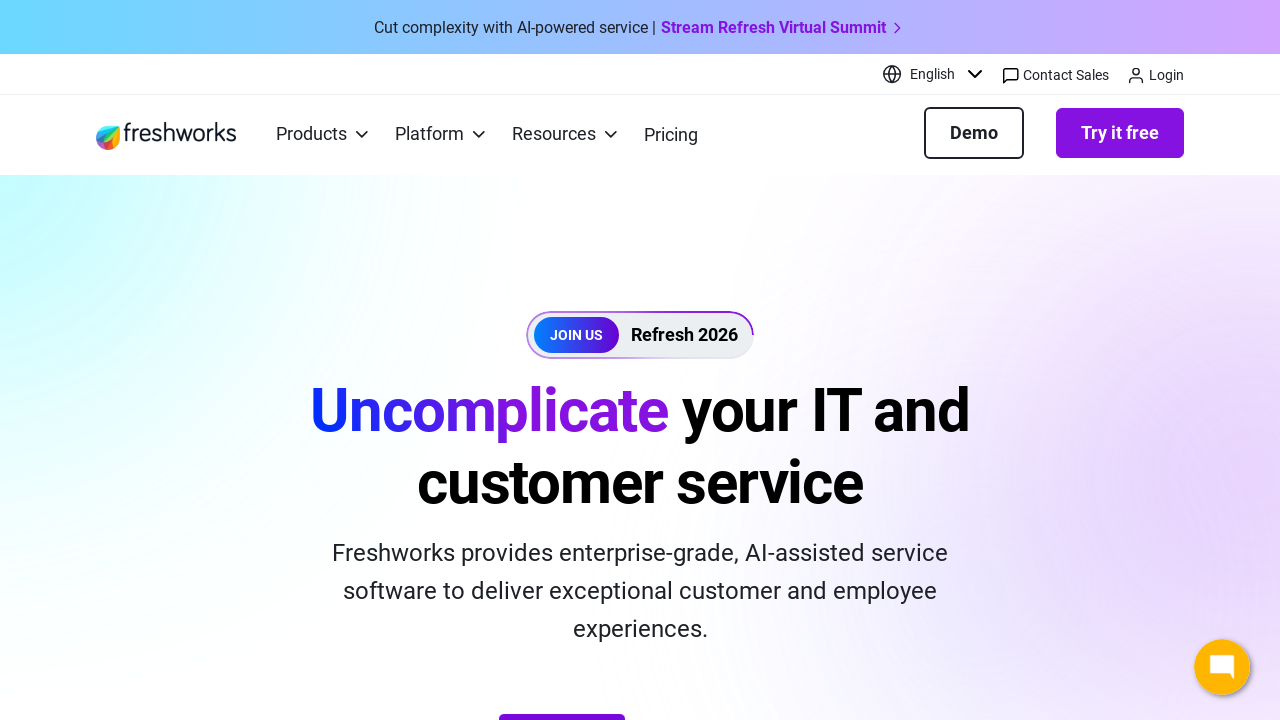

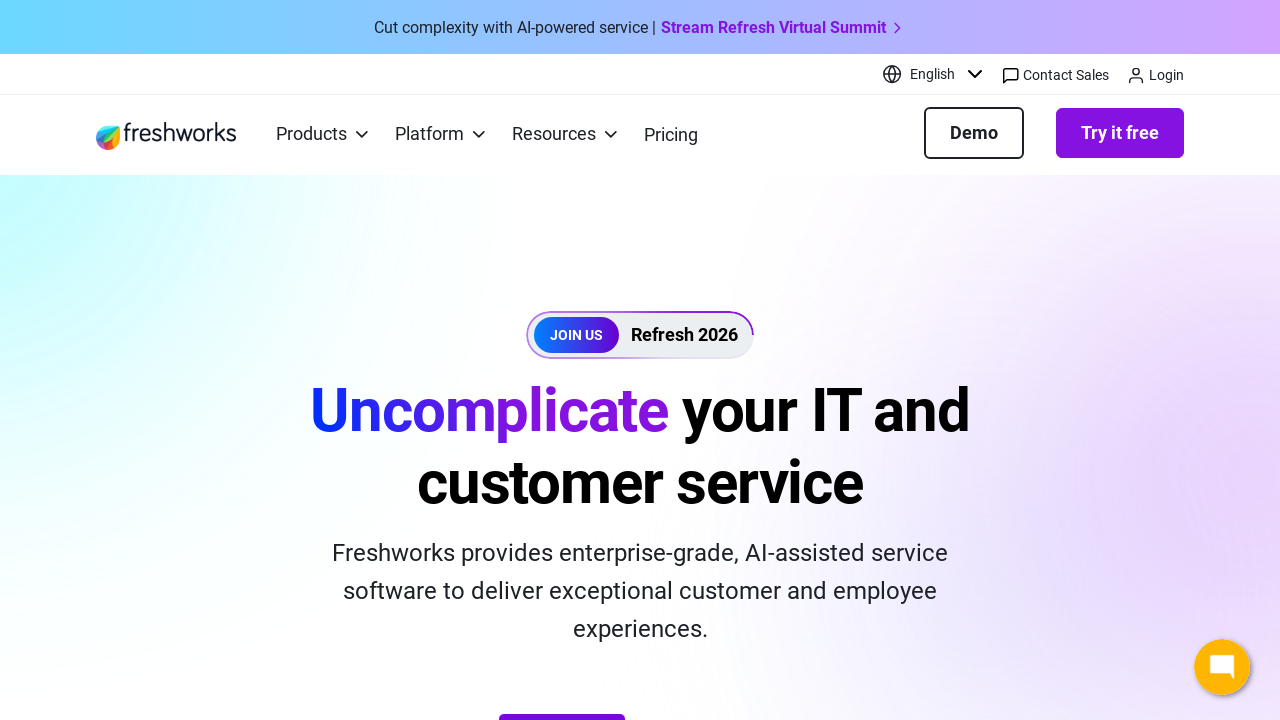